Completes a math exercise by reading an input value from the page, calculating a formula (log of absolute value of 12*sin(x)), entering the answer, selecting checkbox and radio button options, and submitting the form.

Starting URL: https://suninjuly.github.io/math.html

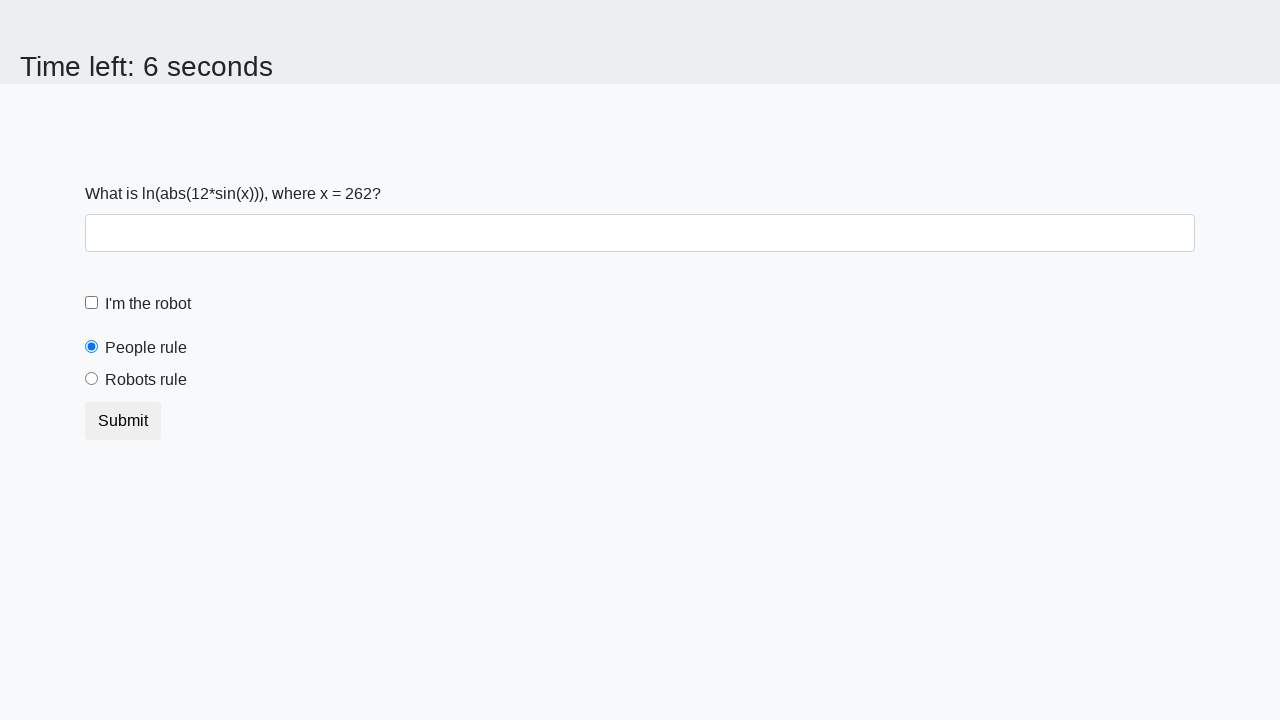

Located input value element on page
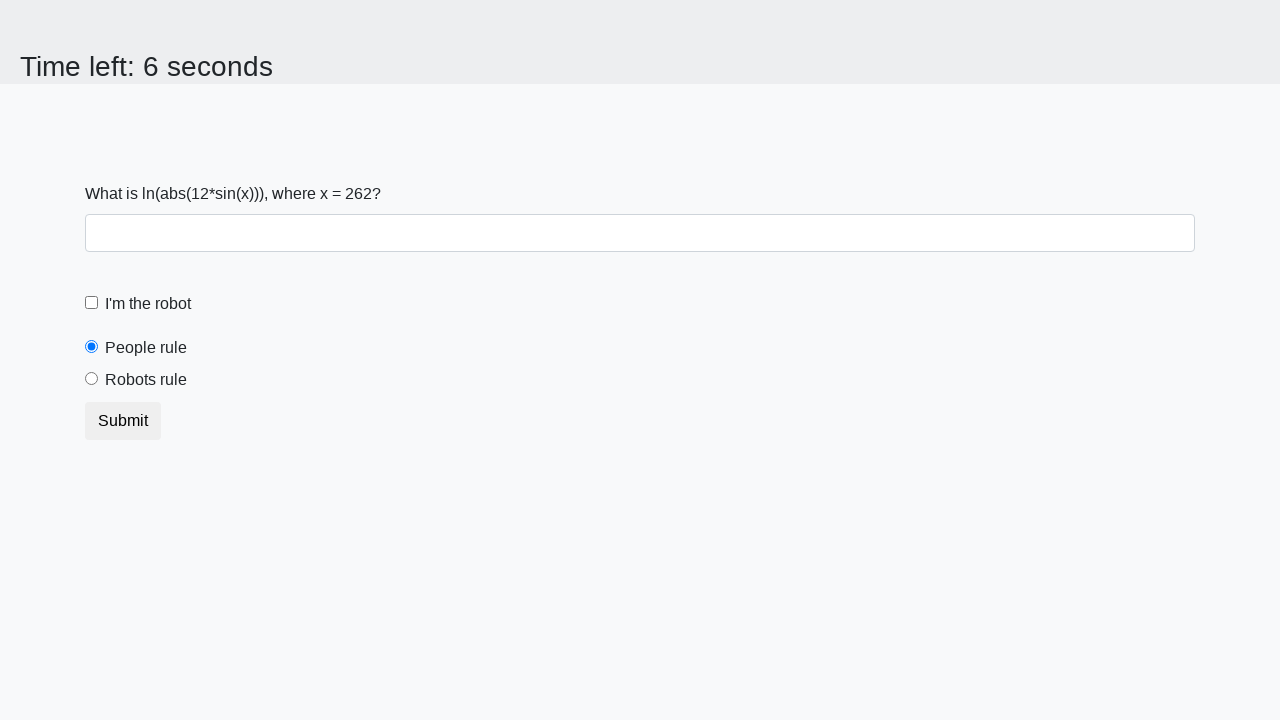

Calculated formula result: log(abs(12*sin(262))) = 2.431813536194025
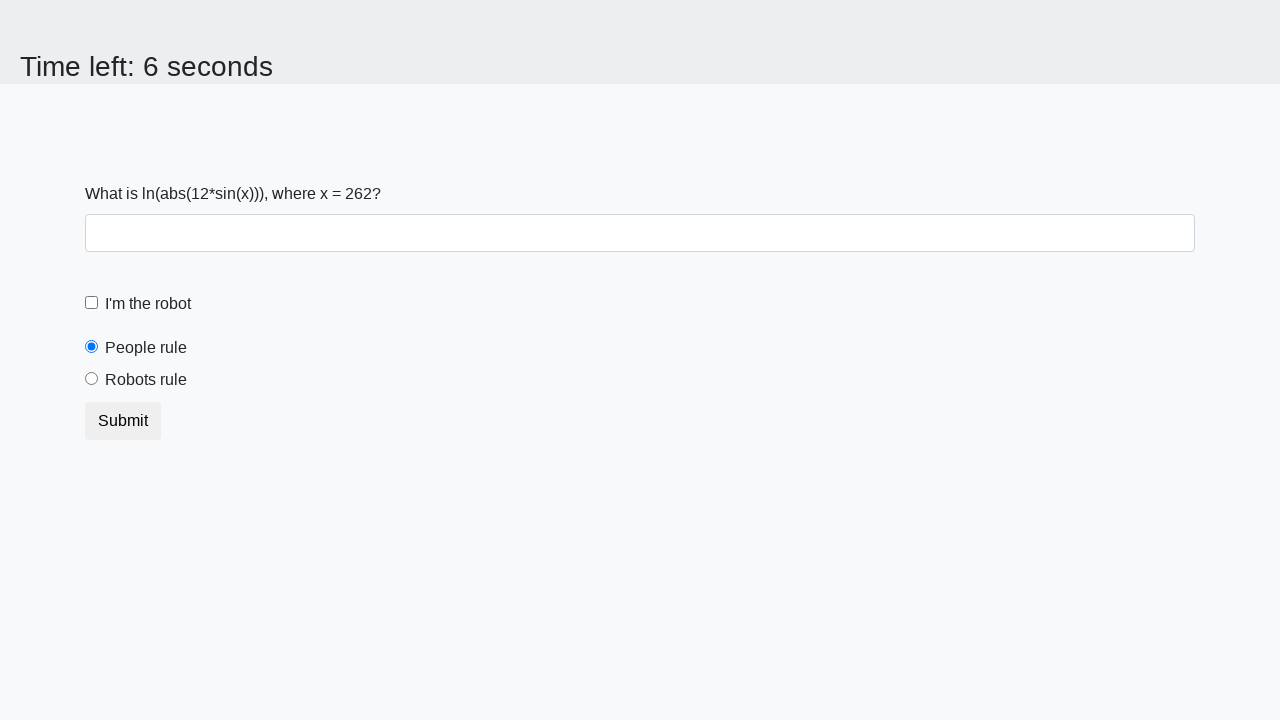

Entered calculated answer '2.431813536194025' into answer field on #answer
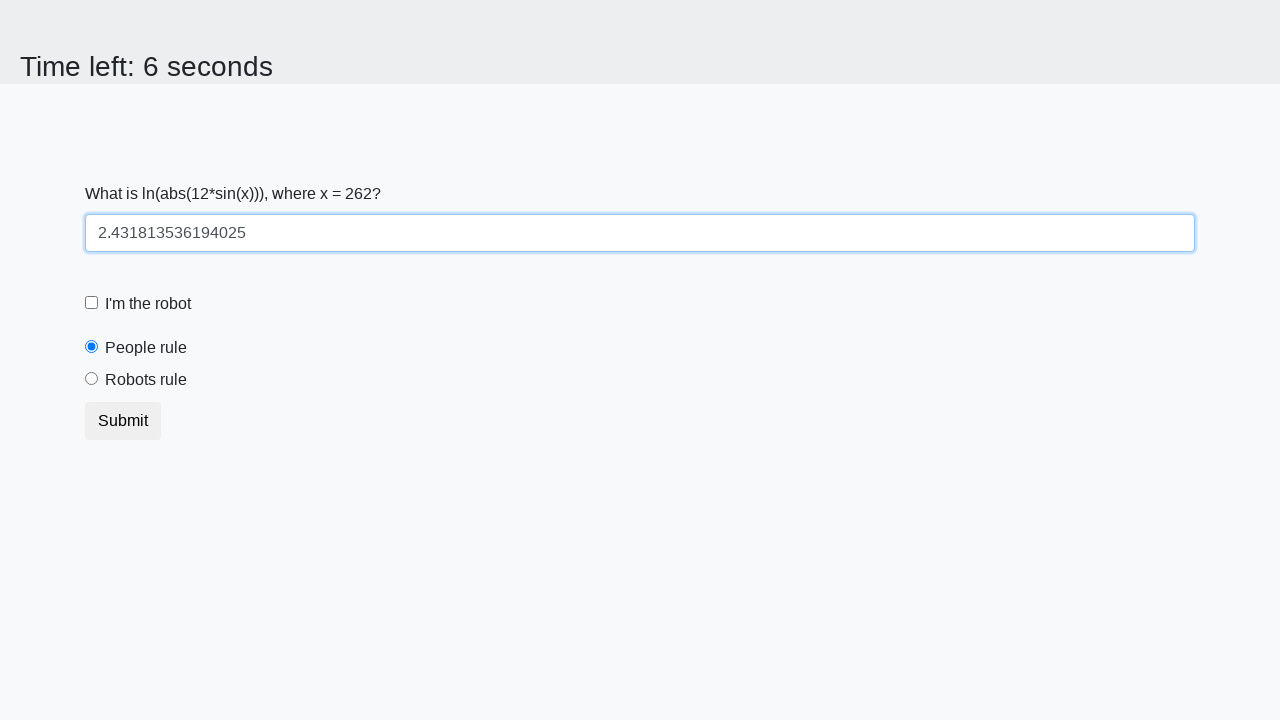

Clicked checkbox input at (92, 303) on .form-check-input
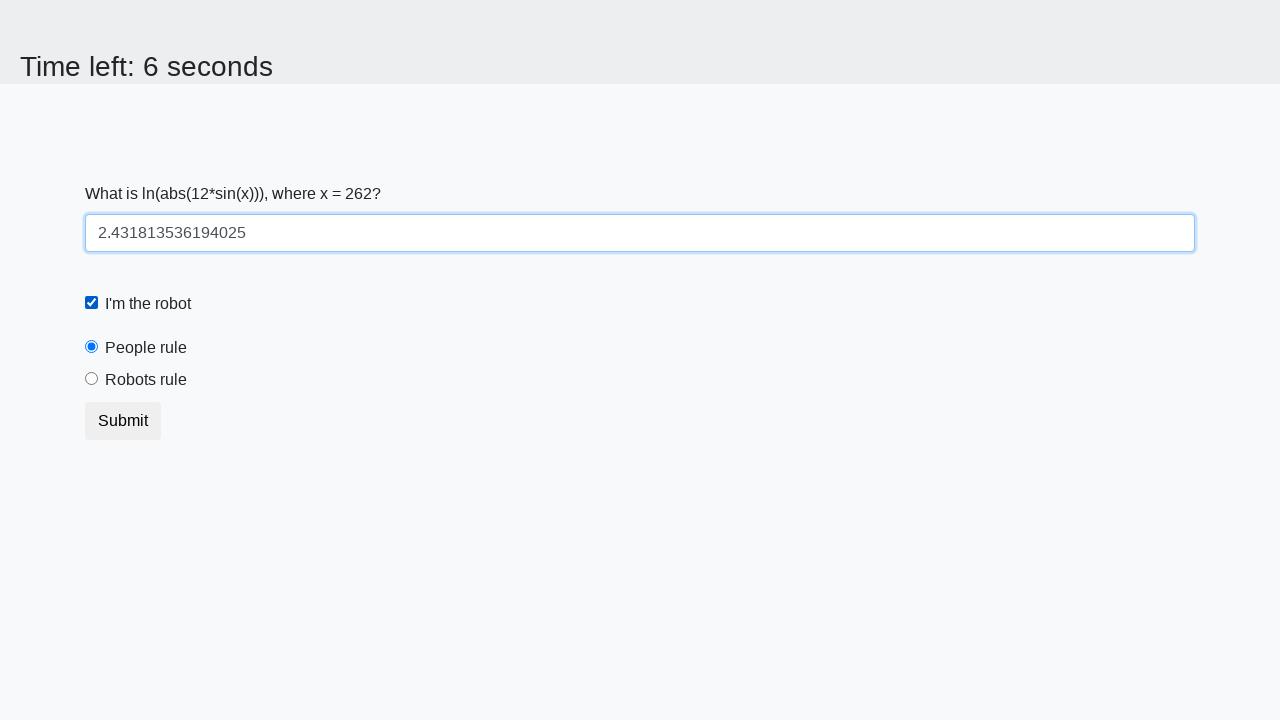

Selected 'robotsRule' radio button at (146, 380) on label[for='robotsRule']
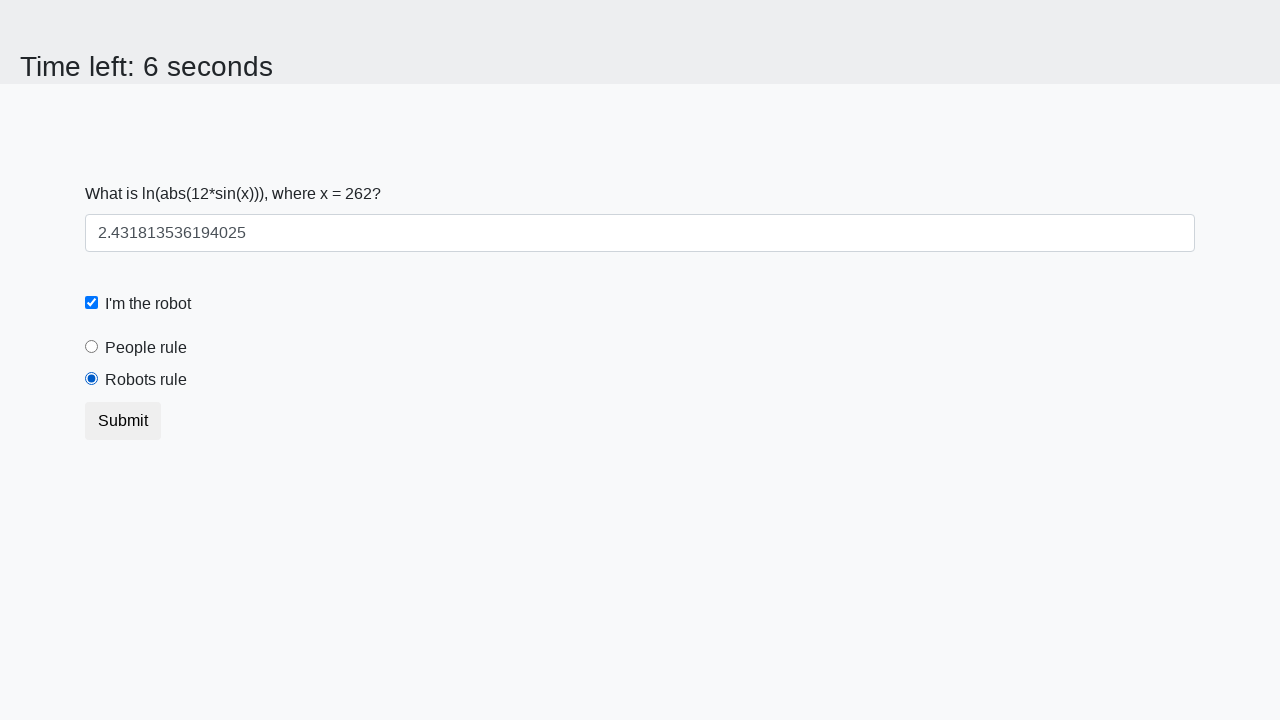

Clicked submit button to complete form at (123, 421) on .btn.btn-default
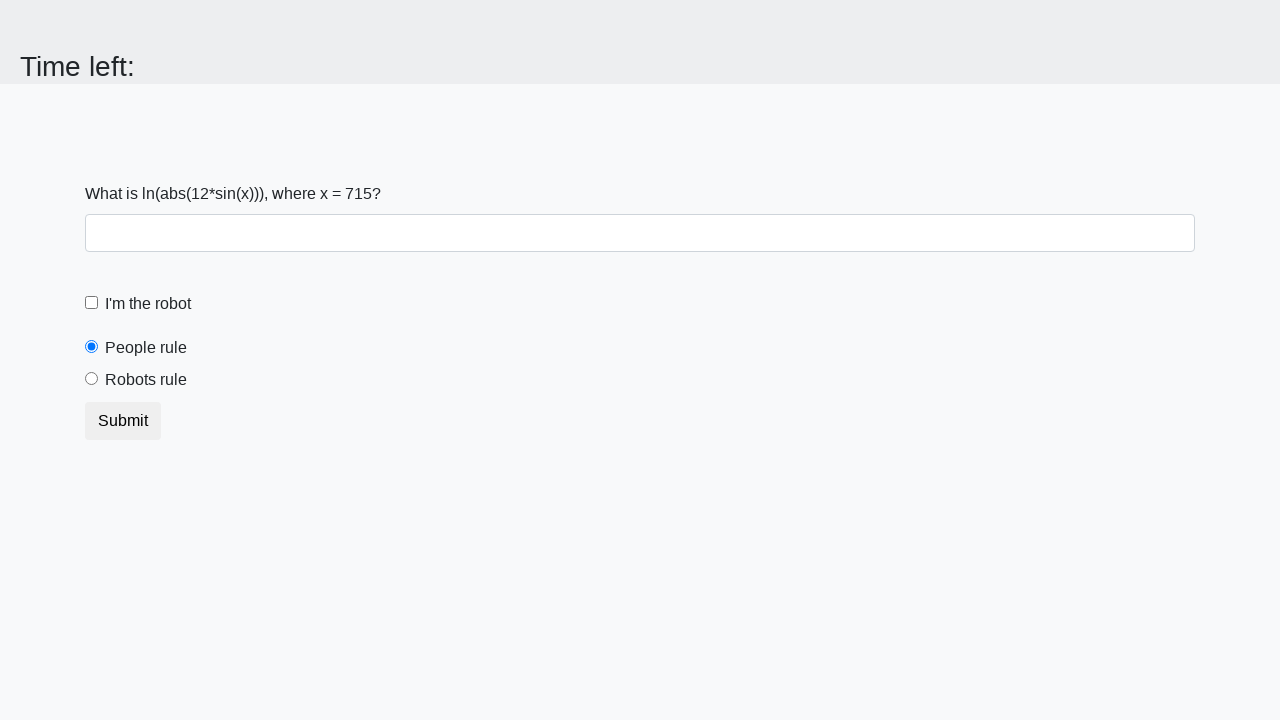

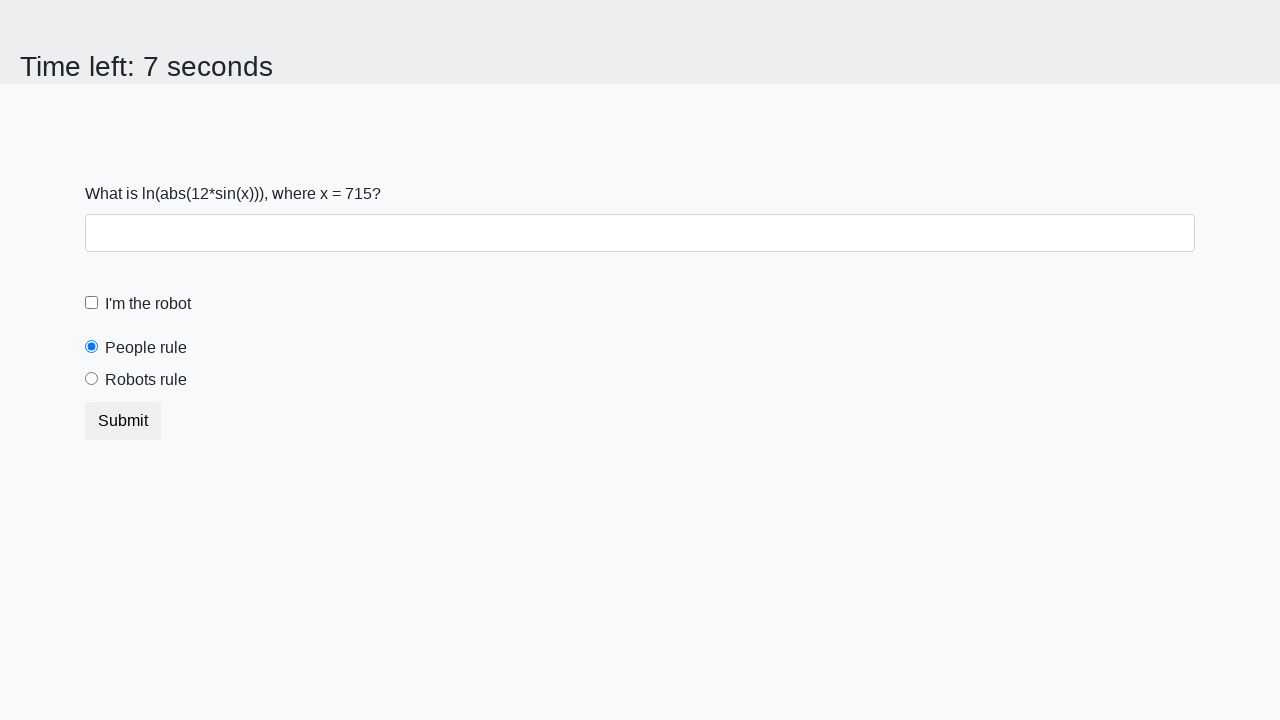